Tests the date picker by selecting a date

Starting URL: https://demoqa.com/date-picker

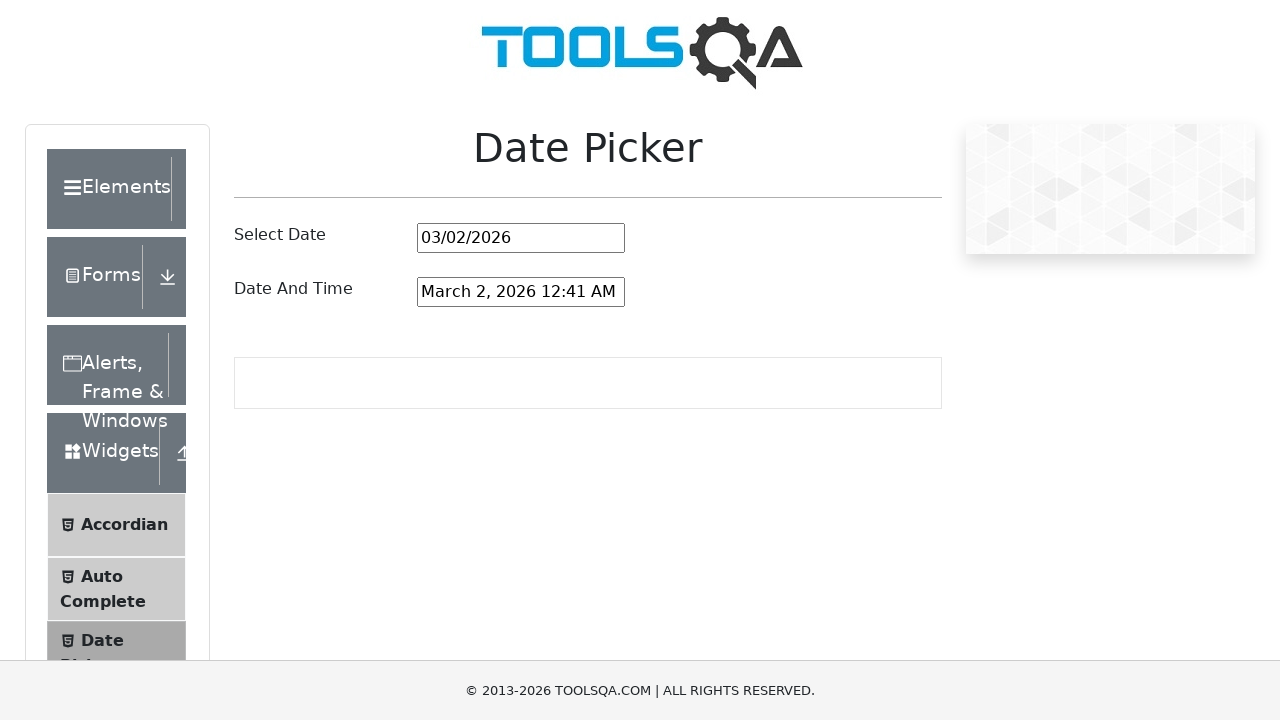

Filled date picker with date 03/15/2024 on #datePickerMonthYearInput
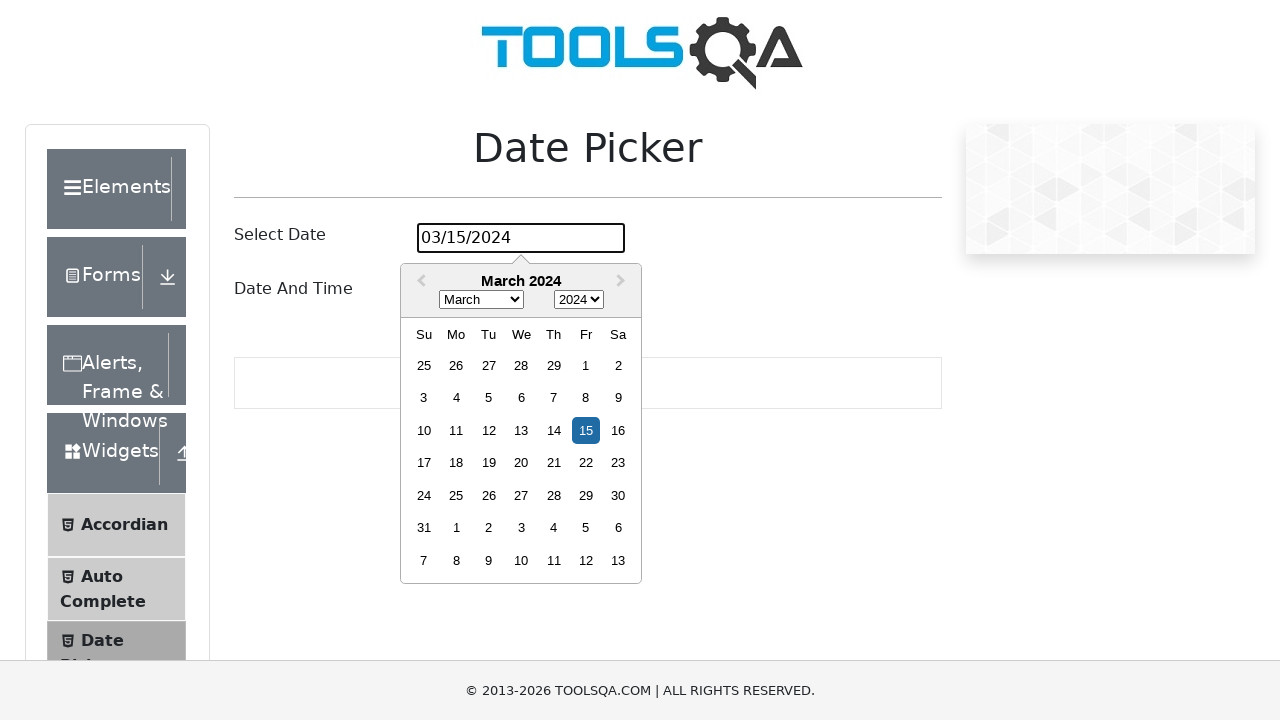

Pressed Enter to confirm date selection on #datePickerMonthYearInput
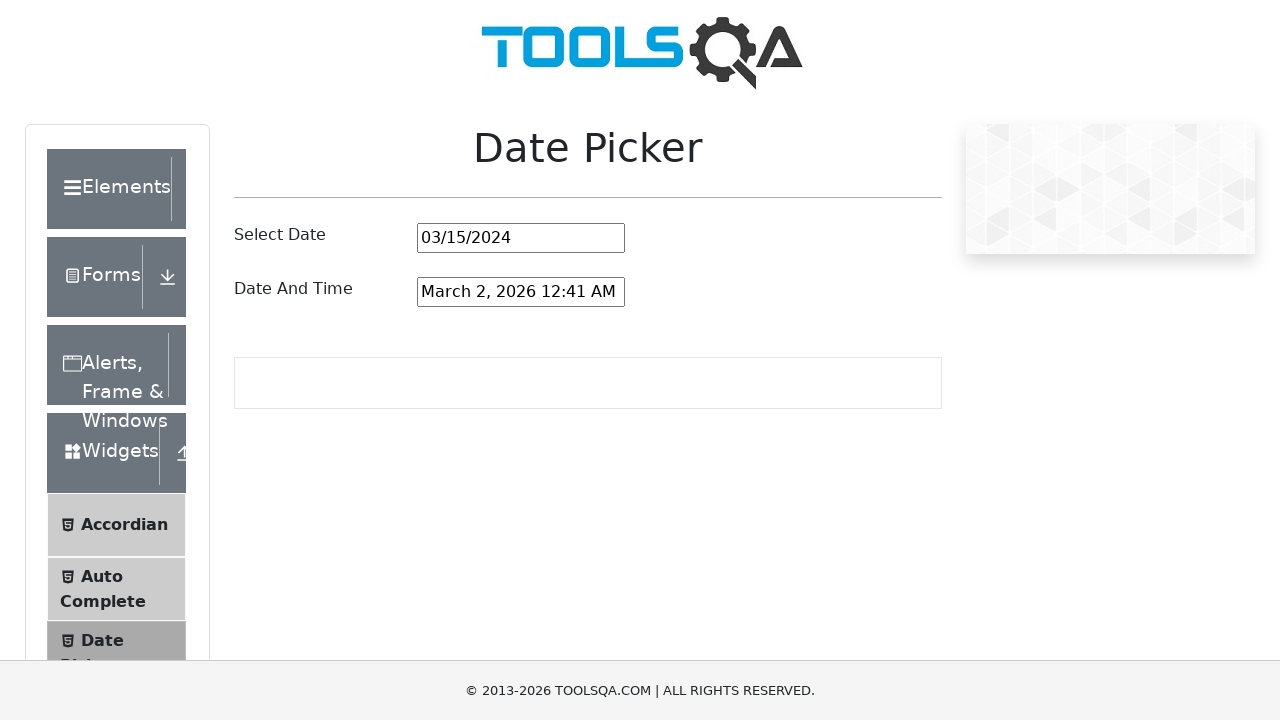

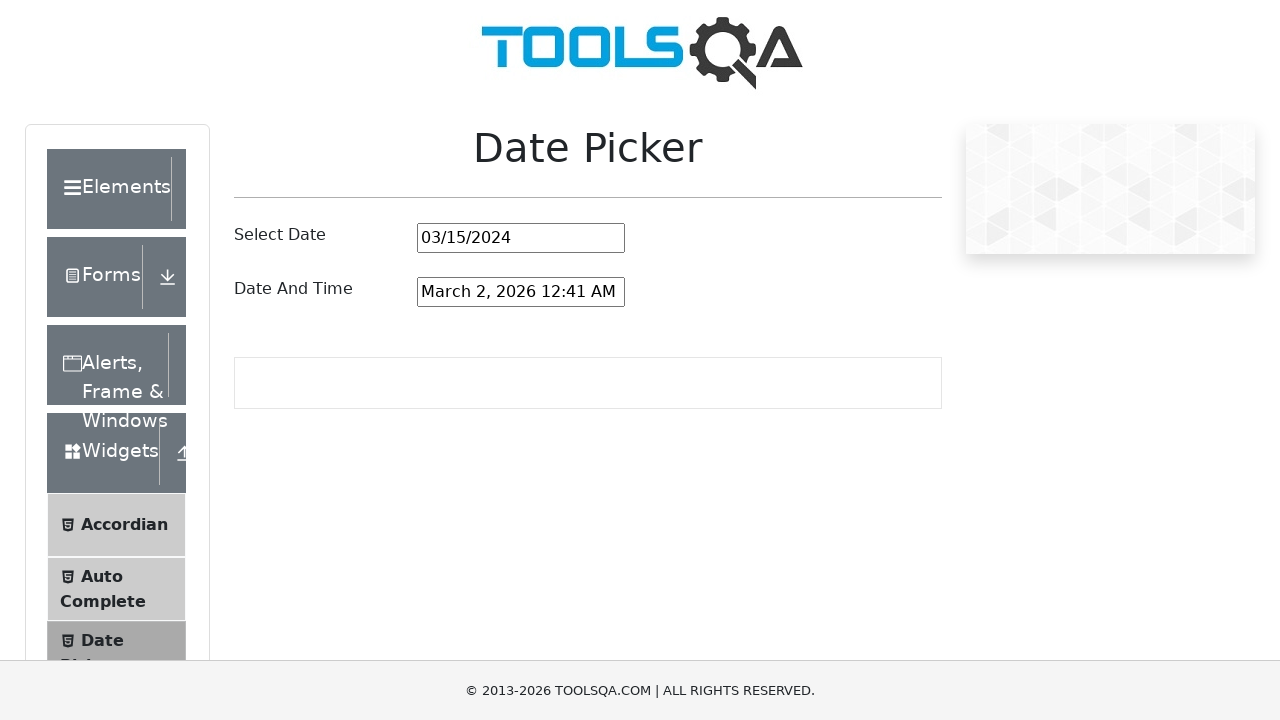